Tests pagination functionality on a quotes website by verifying quotes are displayed and clicking through multiple pages using the "Next" button.

Starting URL: https://quotes.toscrape.com/

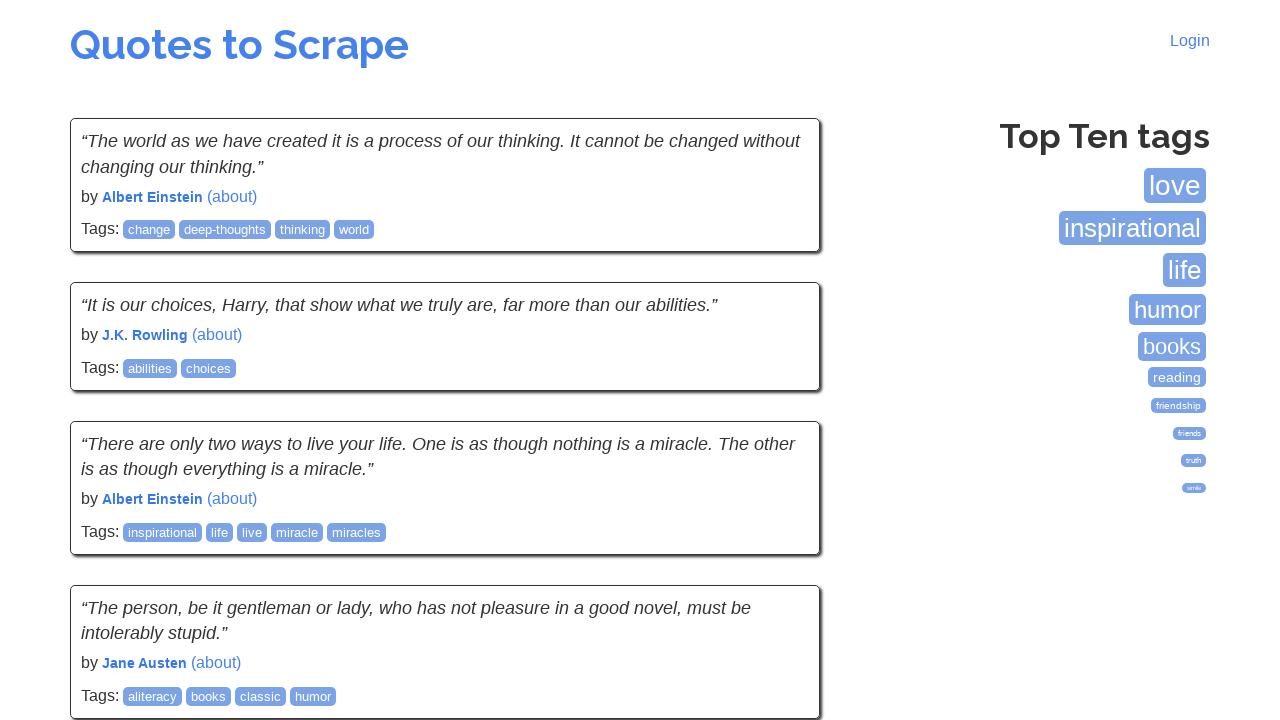

Waited for quotes to load on the first page
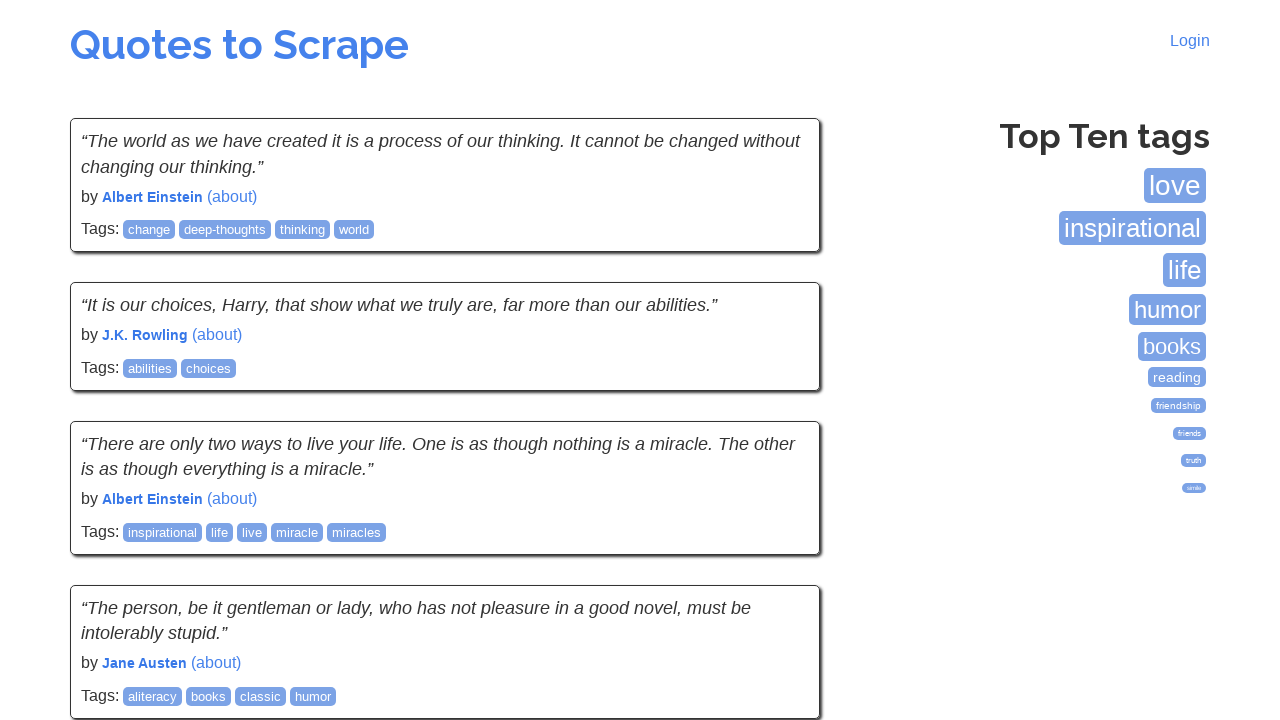

Verified that quotes are present on page 1
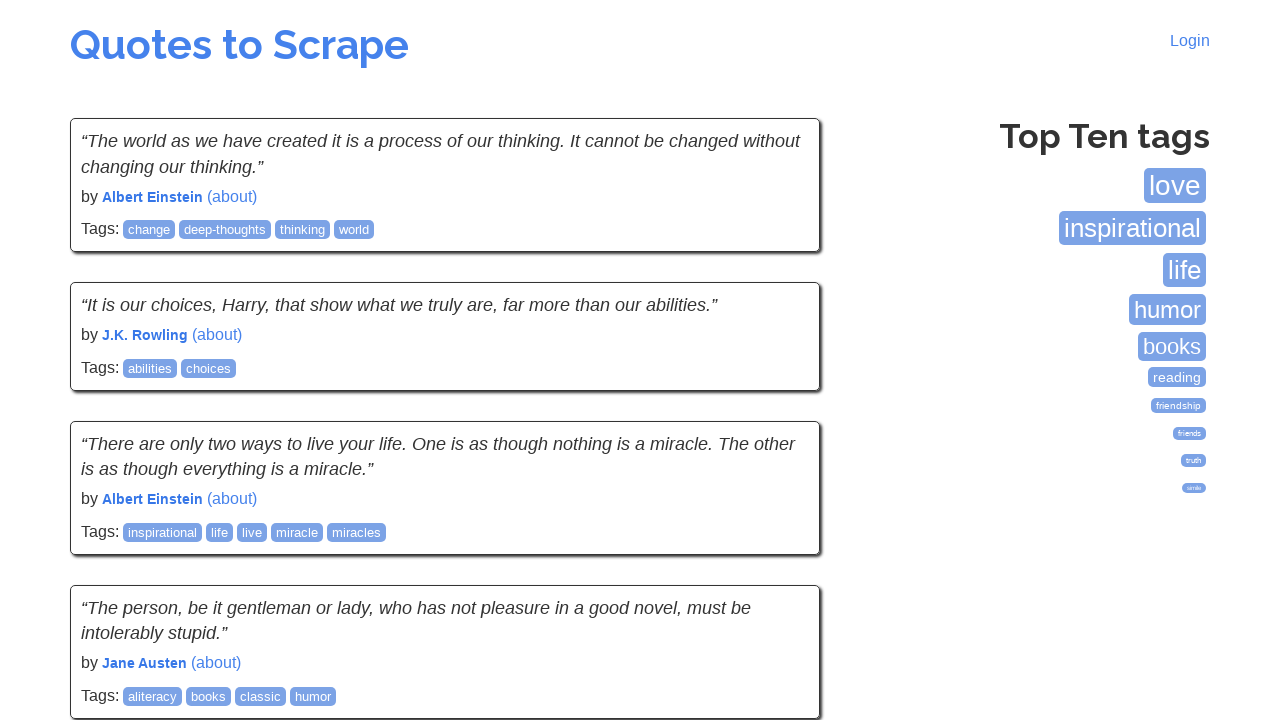

Clicked the Next button to navigate to page 2 at (778, 542) on li.next a
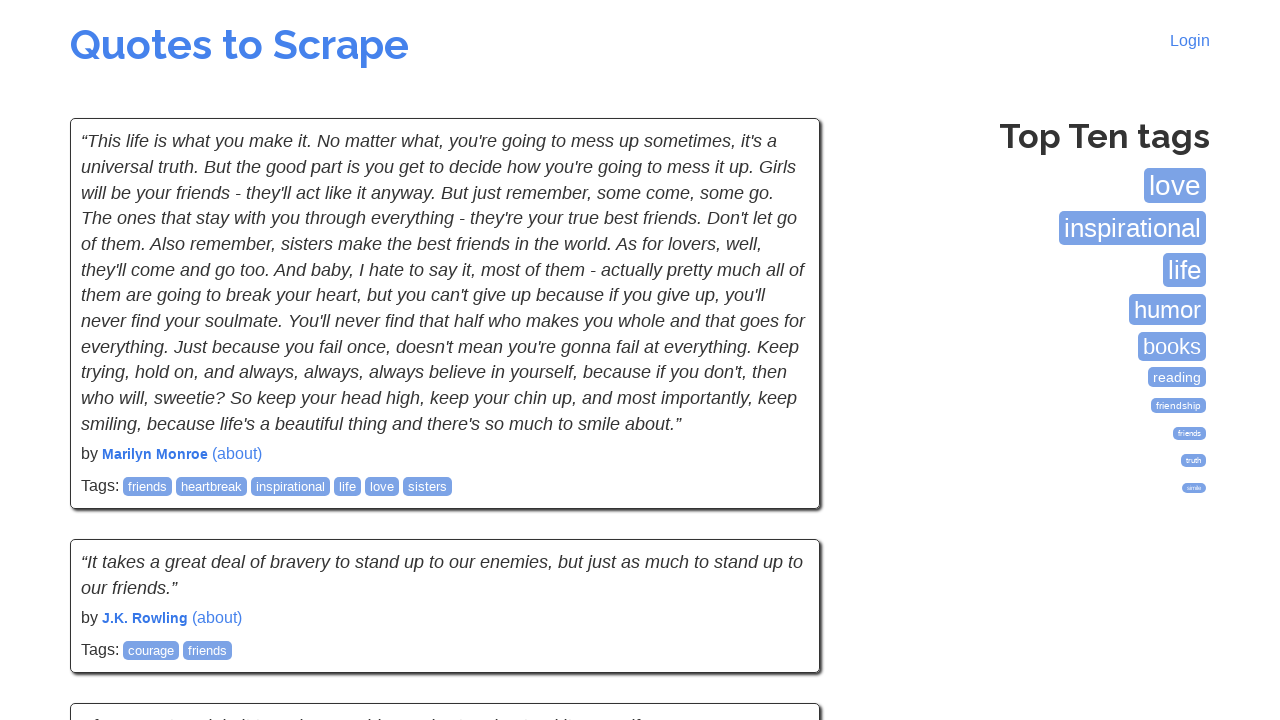

Waited for quotes to load on page 2
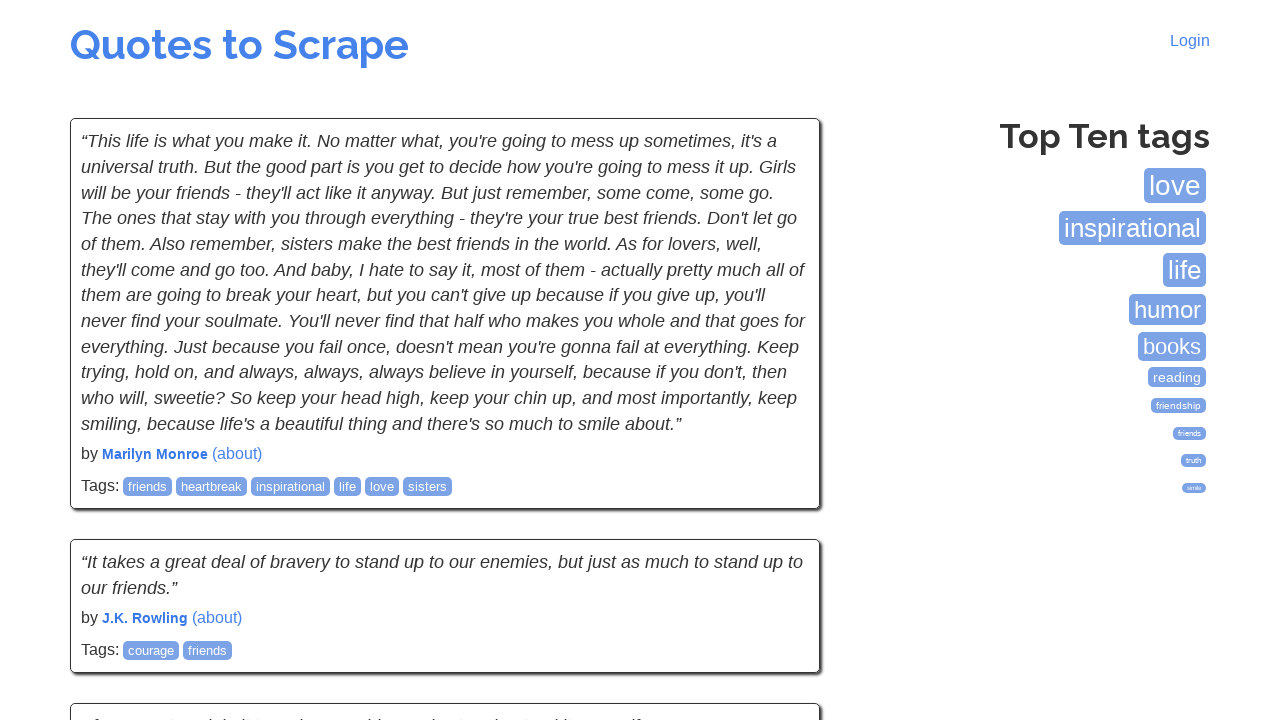

Verified that quotes are present on page 2
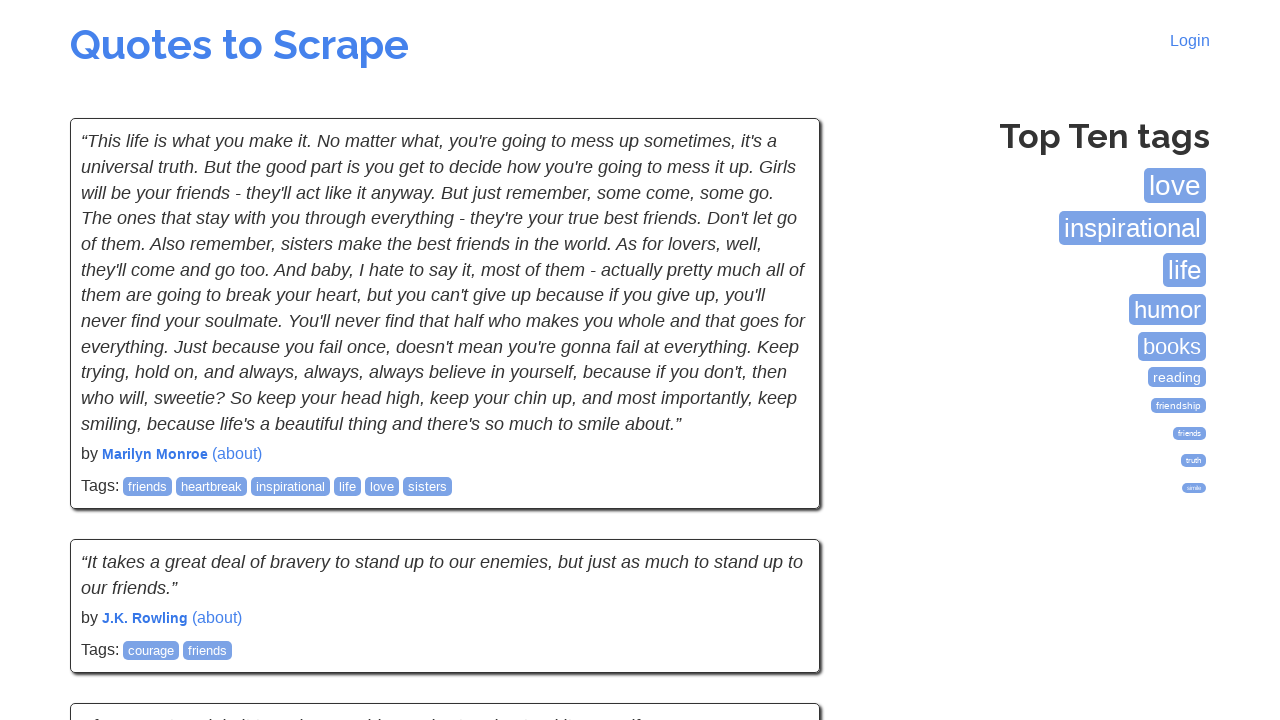

Clicked the Next button to navigate to page 3 at (778, 542) on li.next a
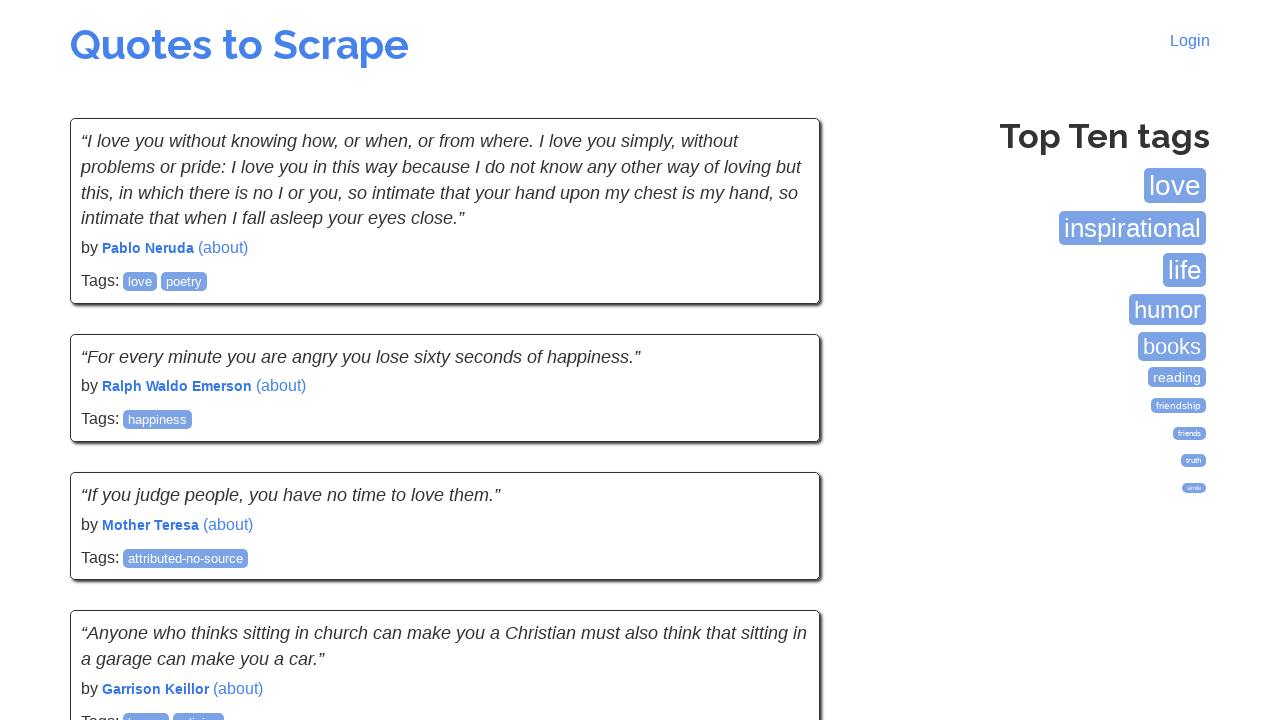

Waited for quotes to load on page 3
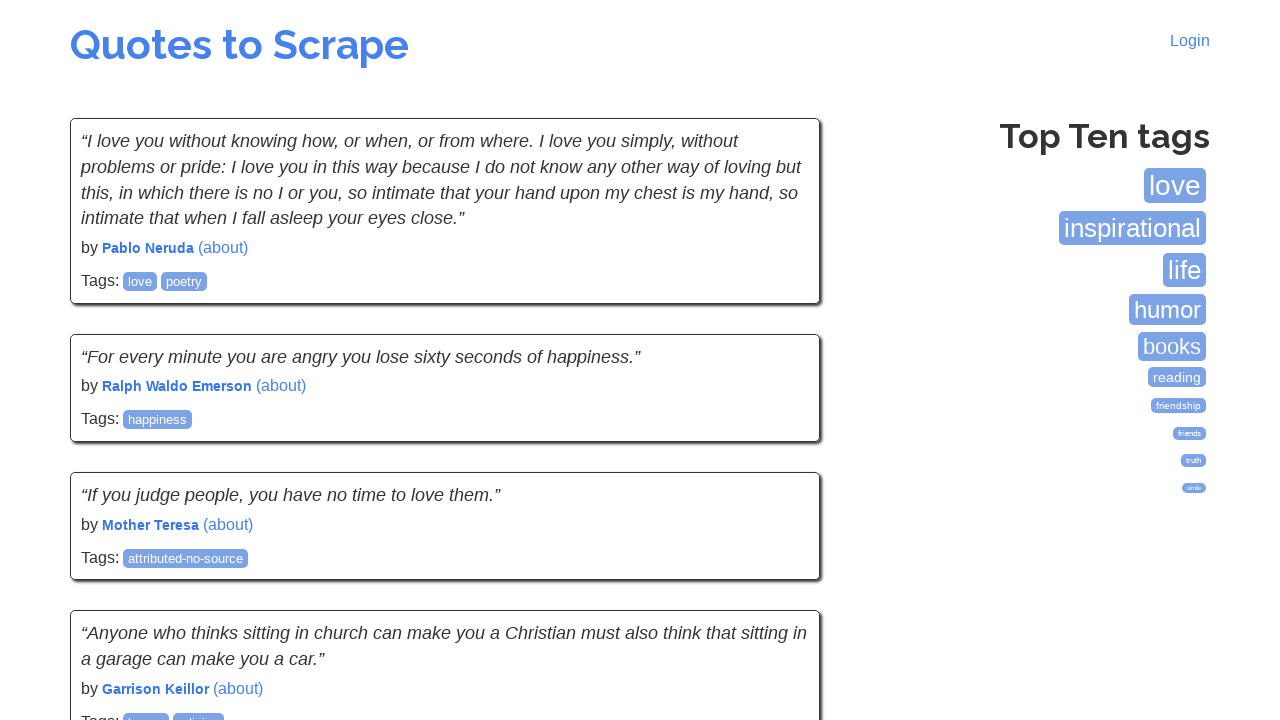

Verified that quotes are present on page 3
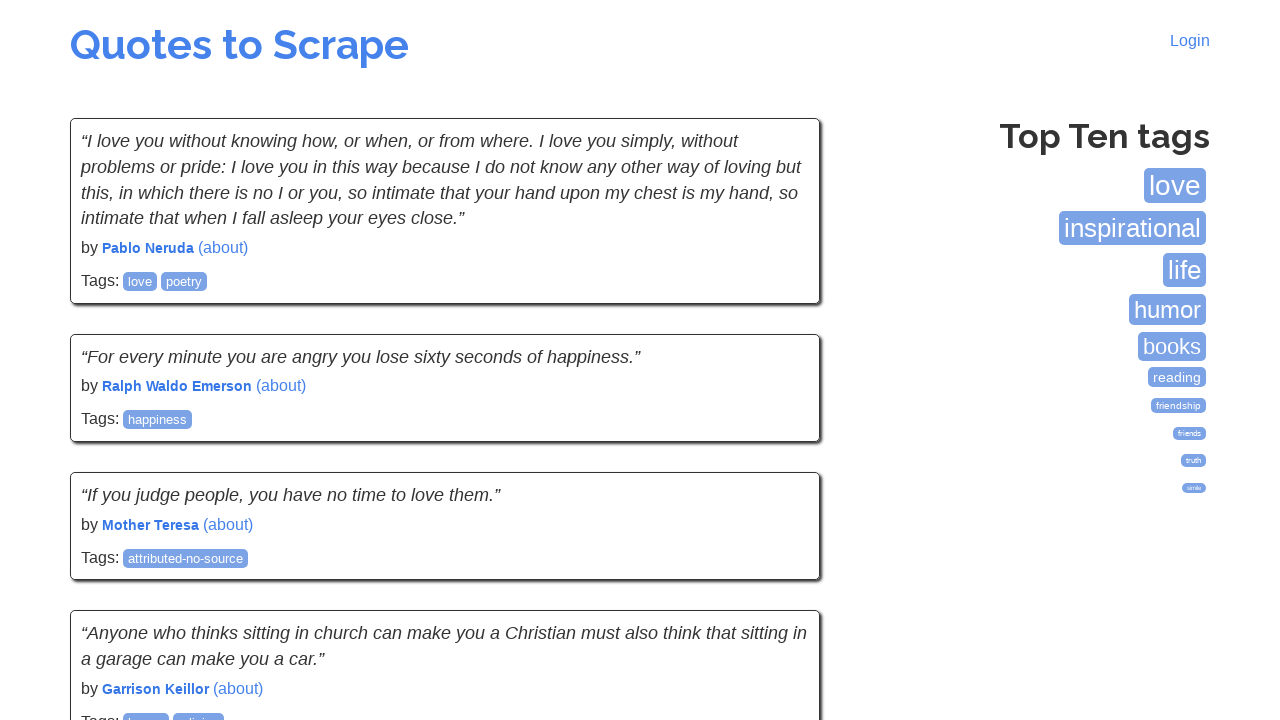

Clicked the Next button to navigate to page 4 at (778, 542) on li.next a
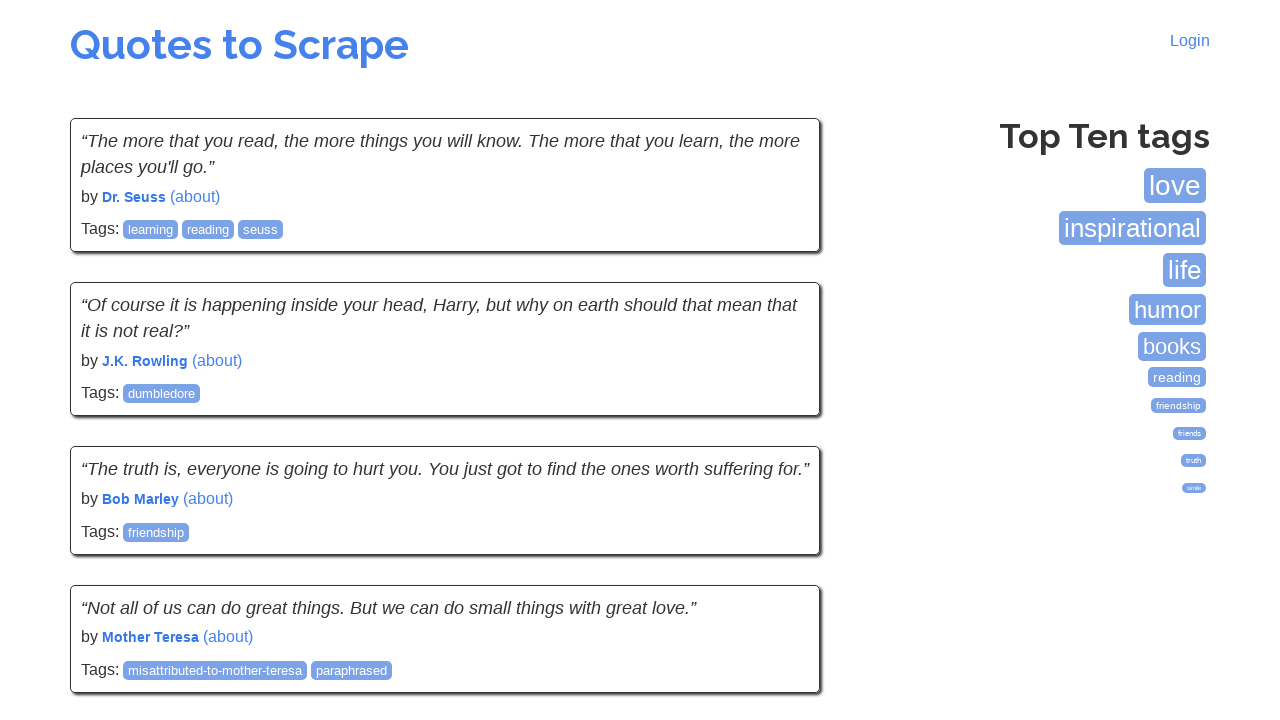

Waited for quotes to load on page 4
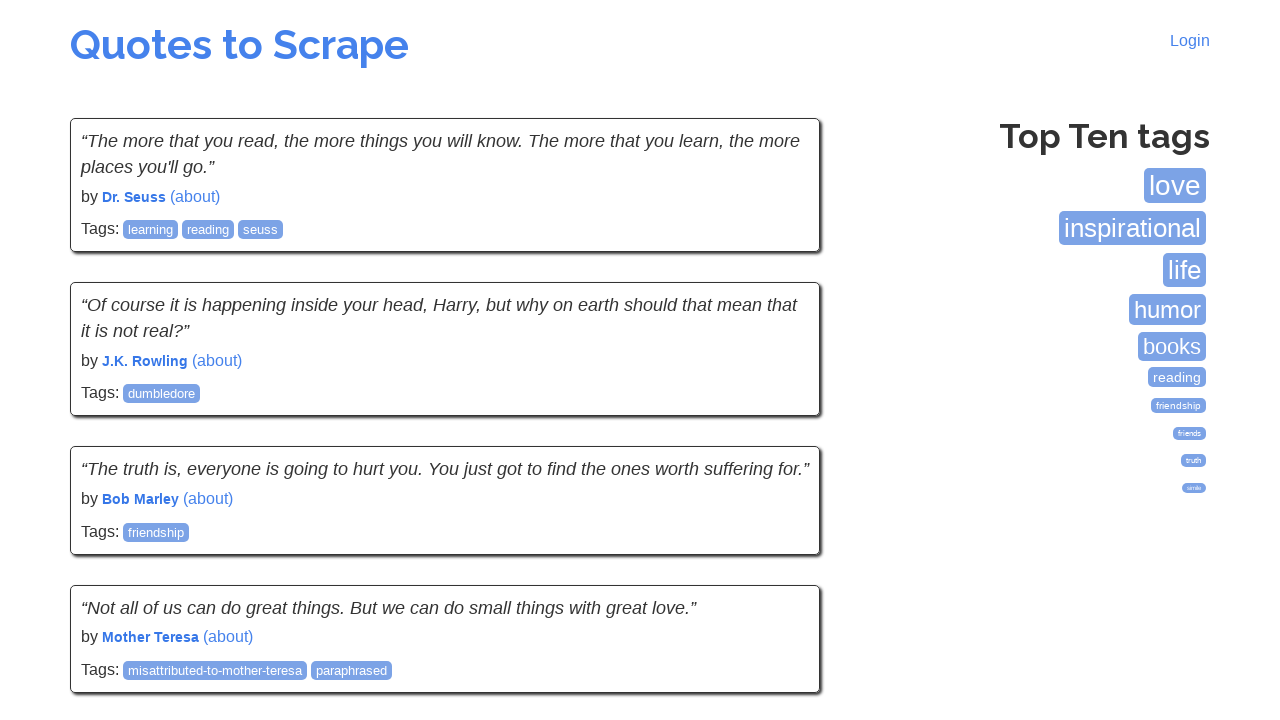

Verified that quotes are present on page 4
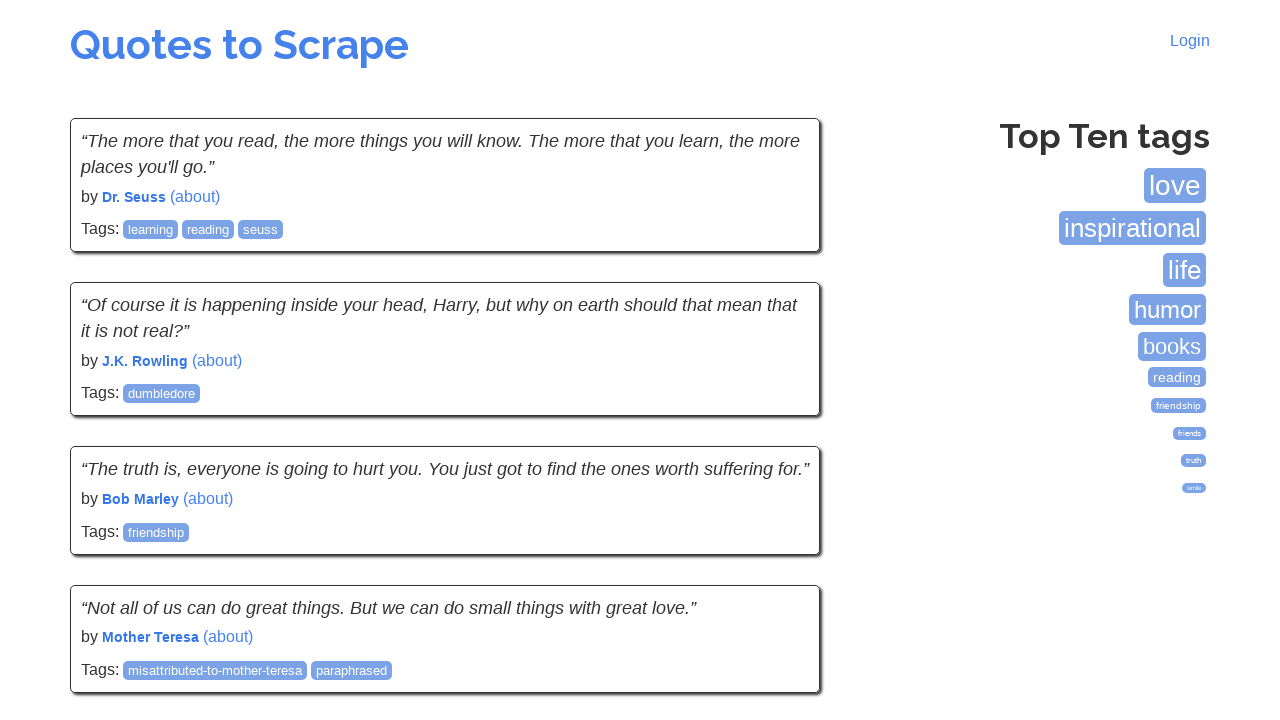

Clicked the Next button to navigate to page 5 at (778, 542) on li.next a
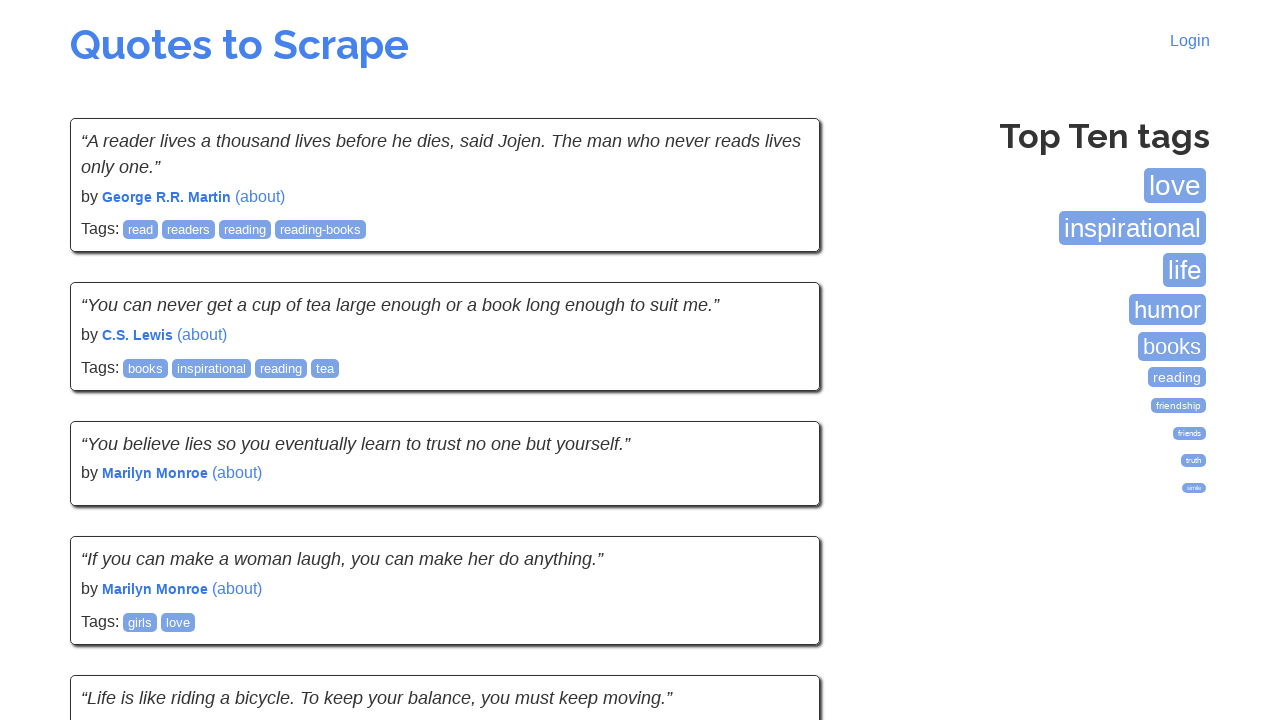

Waited for quotes to load on page 5
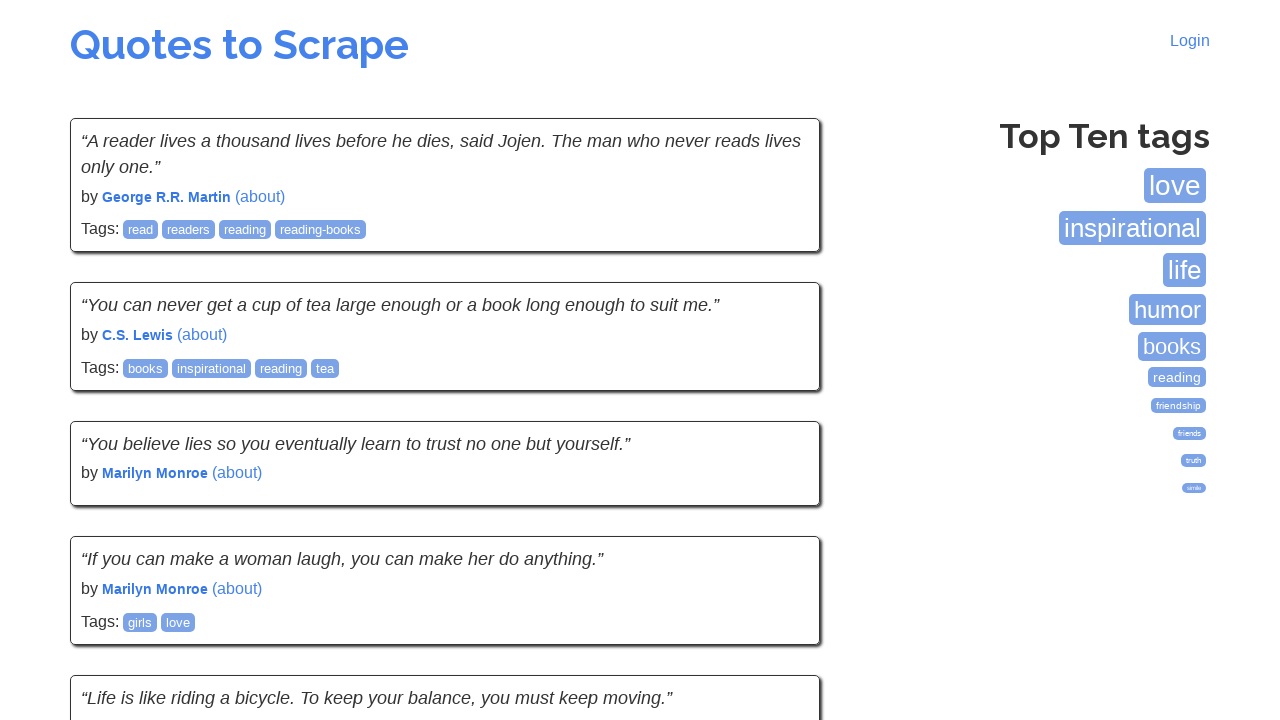

Verified that quotes are present on page 5
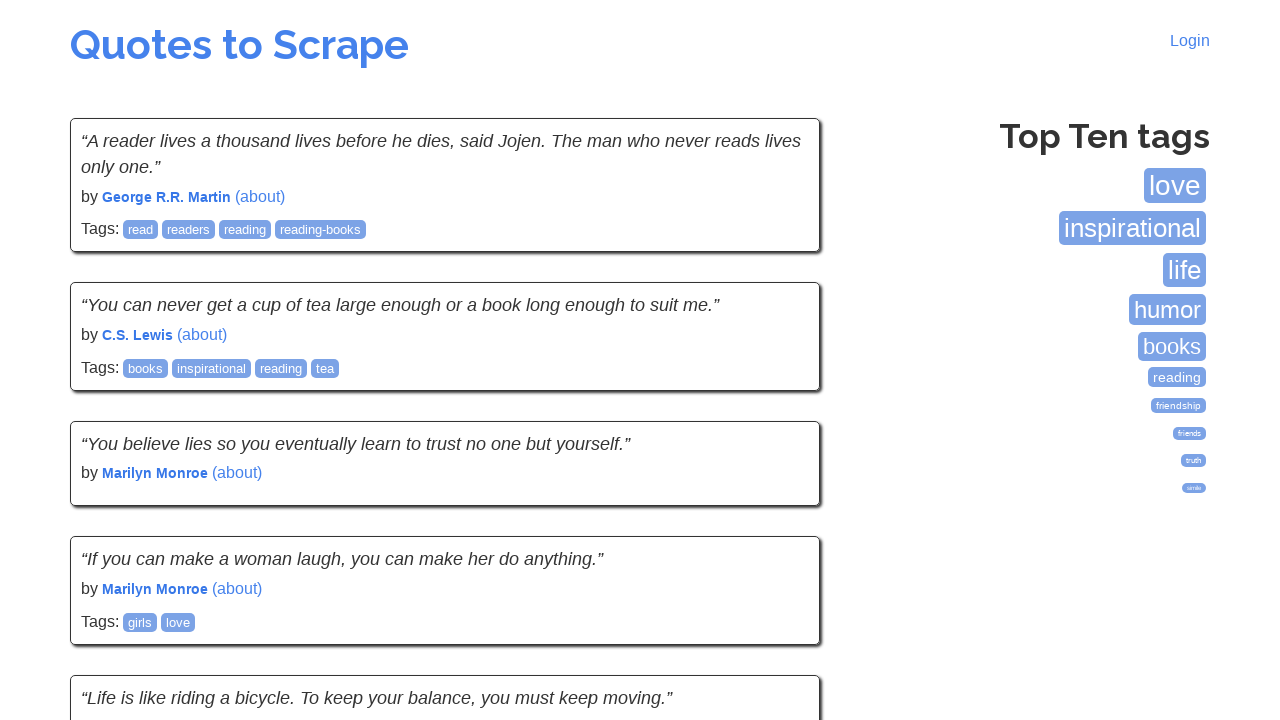

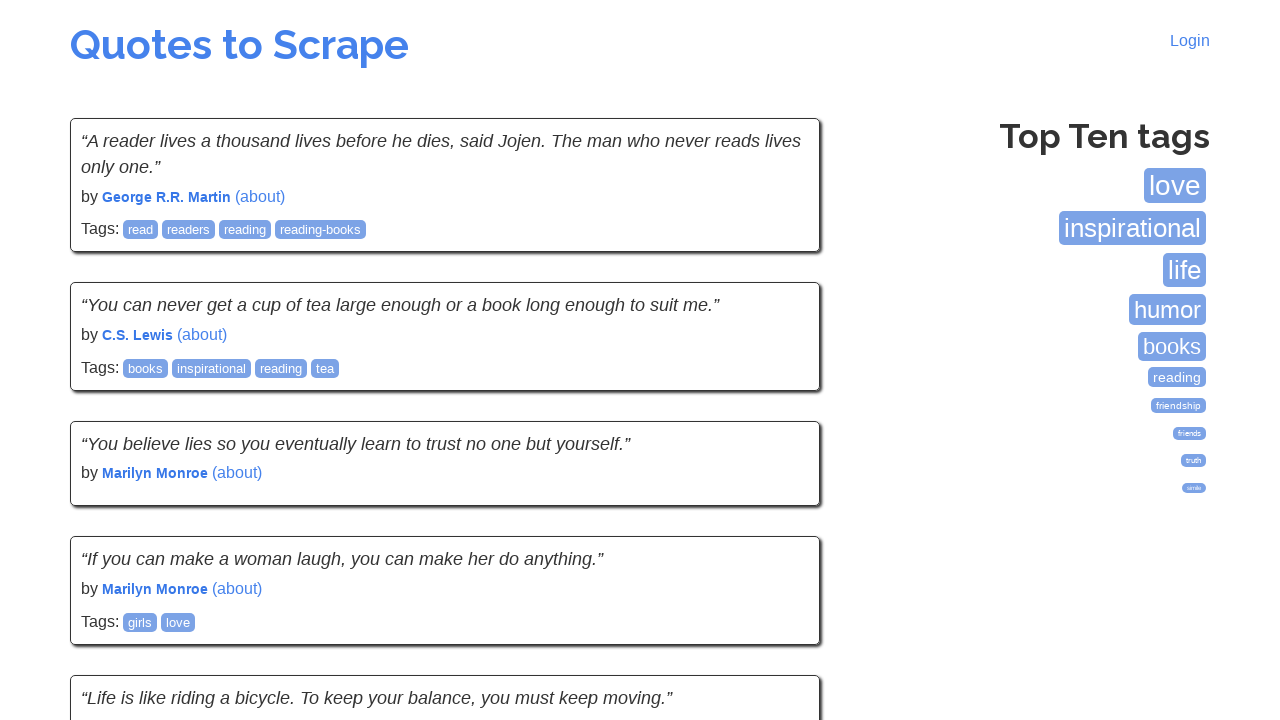